Tests checkbox interactions by clicking checkboxes to toggle their states

Starting URL: https://the-internet.herokuapp.com/checkboxes

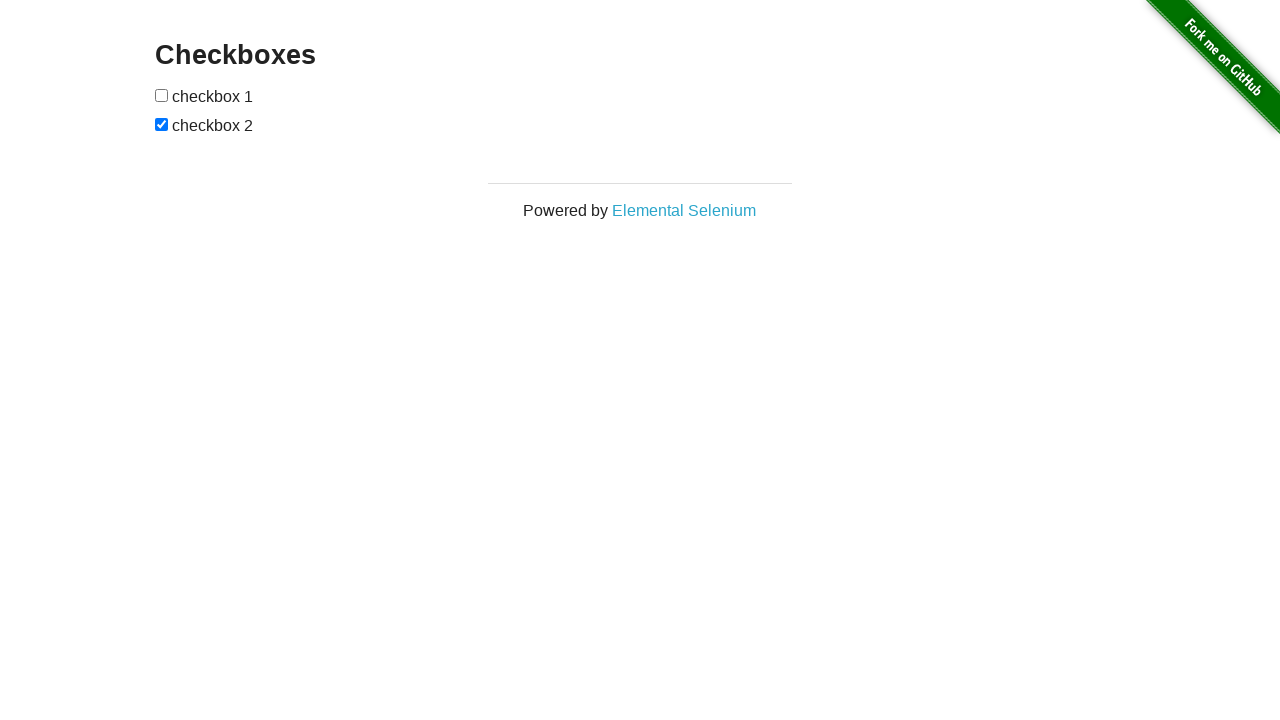

Clicked first checkbox to toggle its state at (162, 95) on #checkboxes input:nth-child(1)
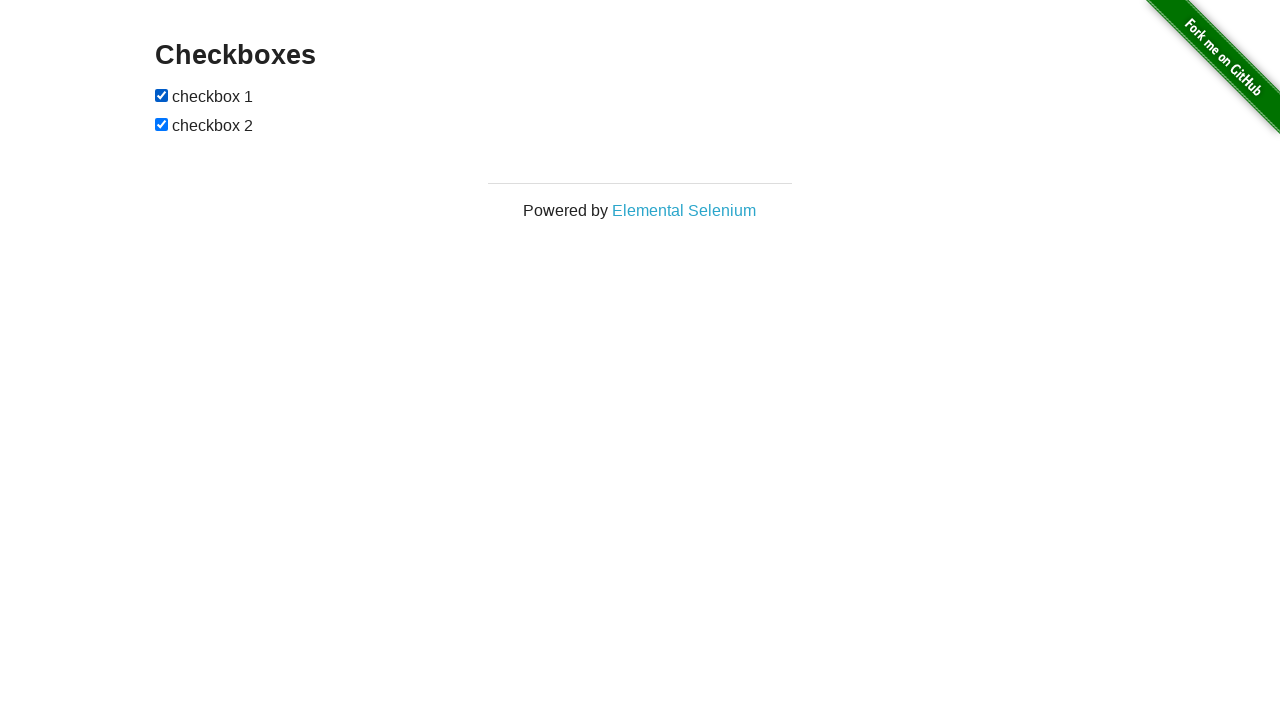

Clicked second checkbox to toggle its state at (162, 124) on #checkboxes input:nth-child(3)
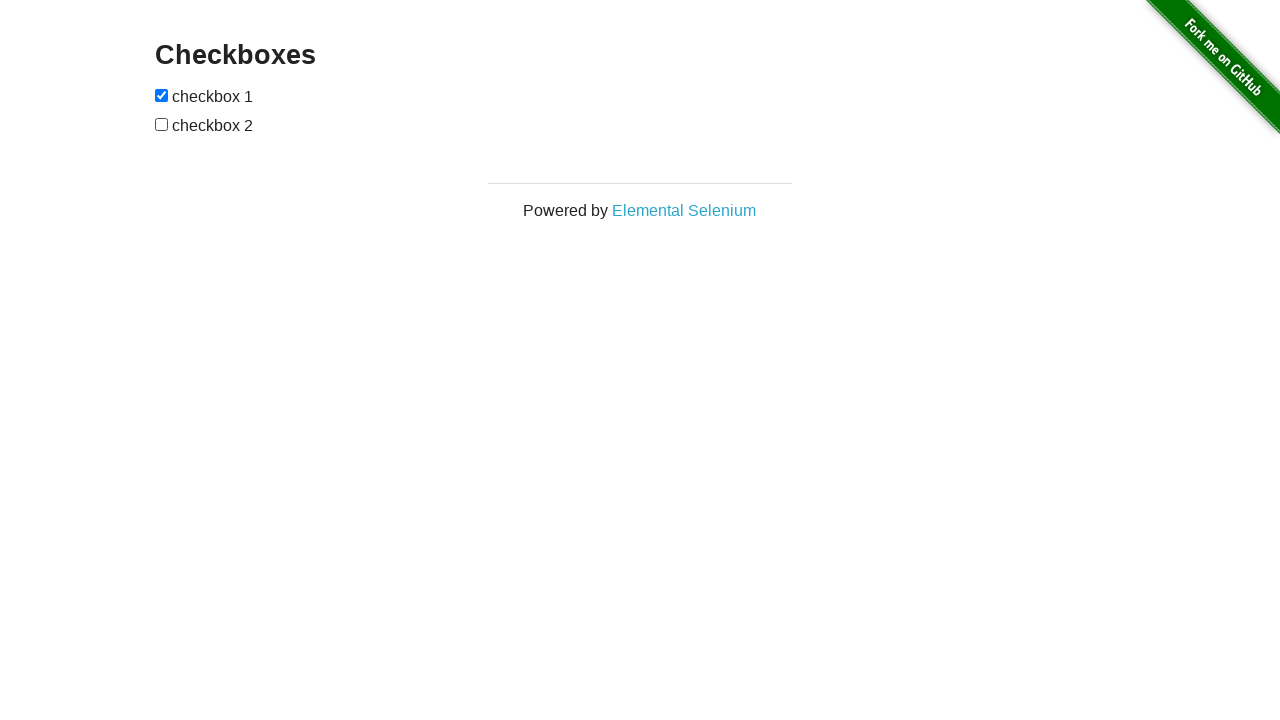

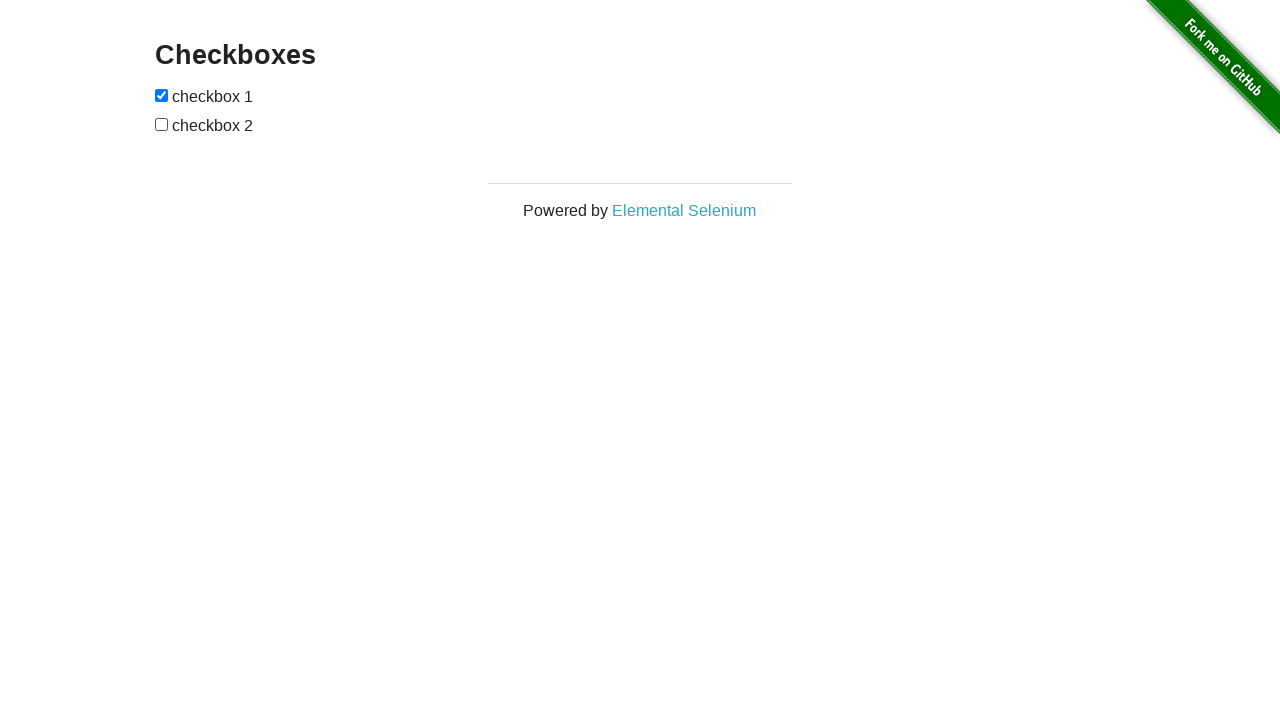